Tests clearing the completed state of all items by checking and then unchecking the toggle-all checkbox.

Starting URL: https://demo.playwright.dev/todomvc

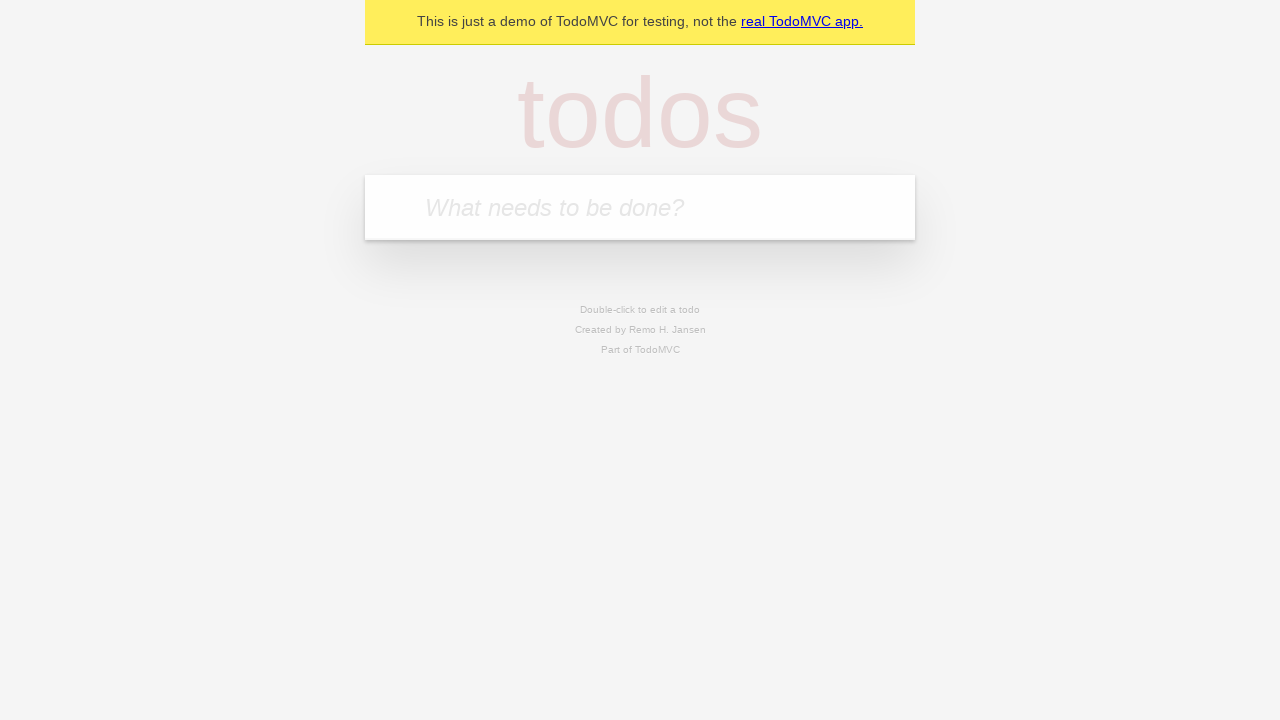

Filled new todo field with 'buy some cheese' on .new-todo
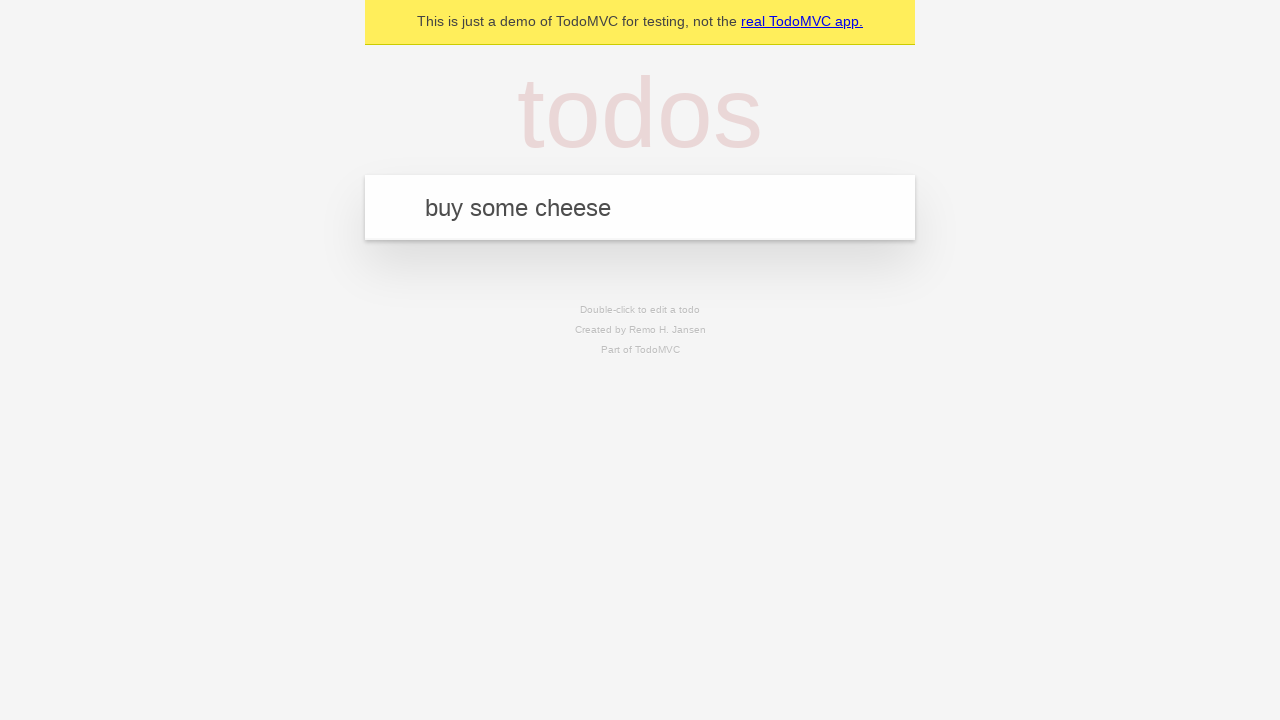

Pressed Enter to create first todo item on .new-todo
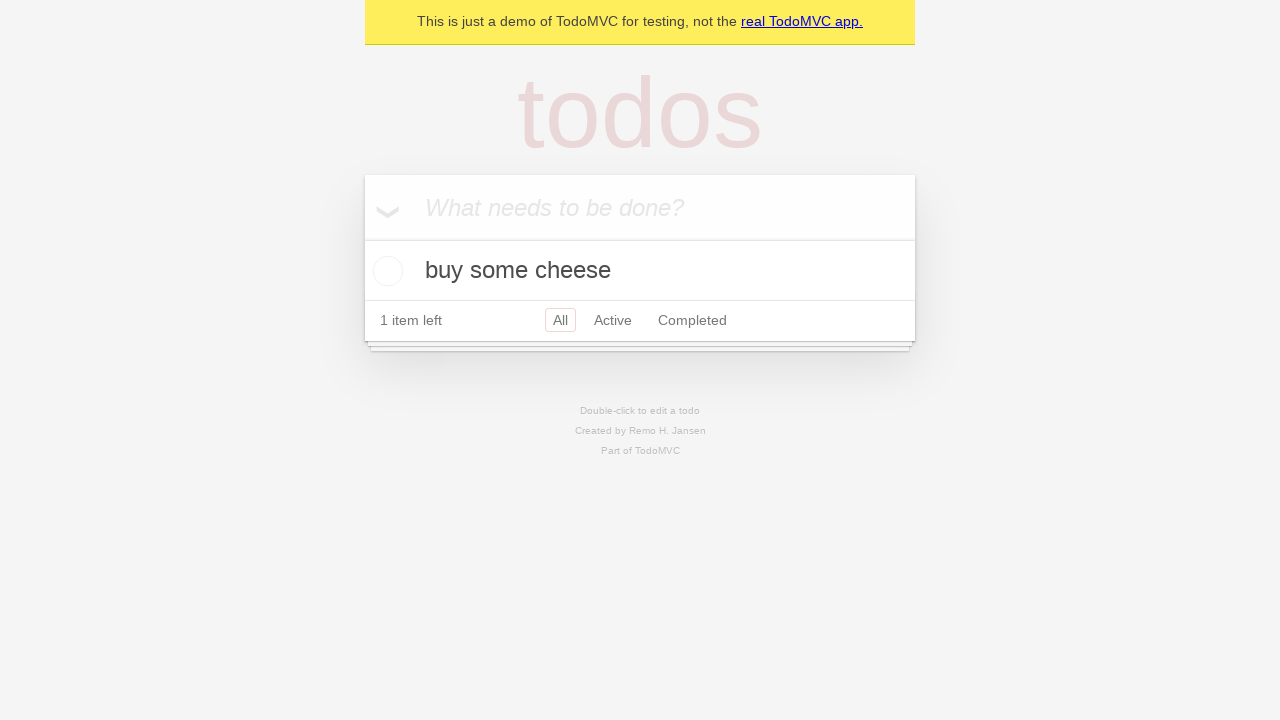

Filled new todo field with 'feed the cat' on .new-todo
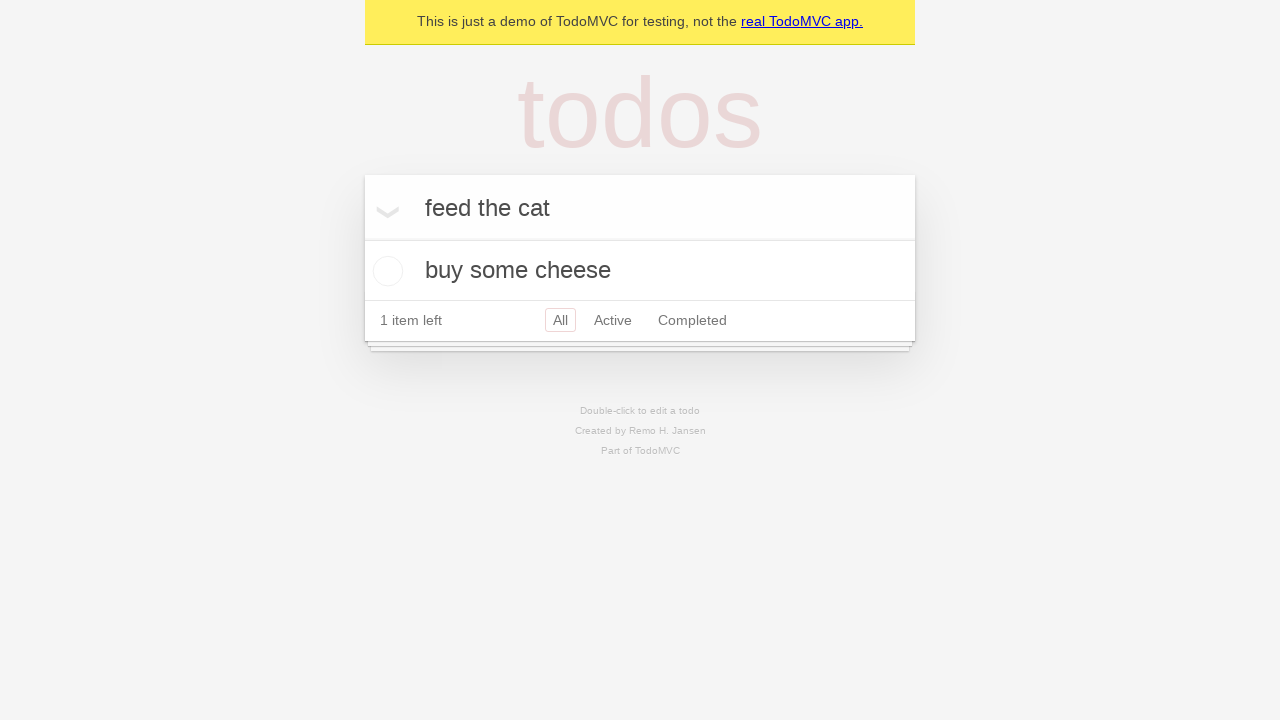

Pressed Enter to create second todo item on .new-todo
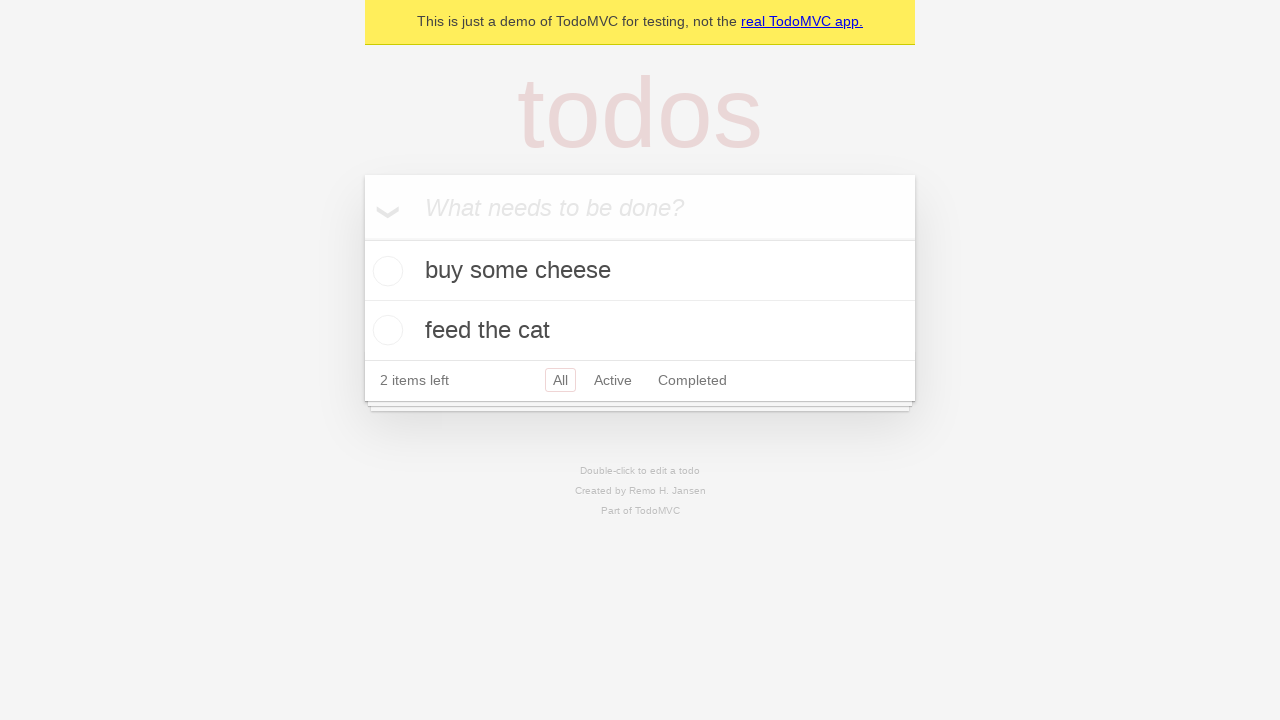

Filled new todo field with 'book a doctors appointment' on .new-todo
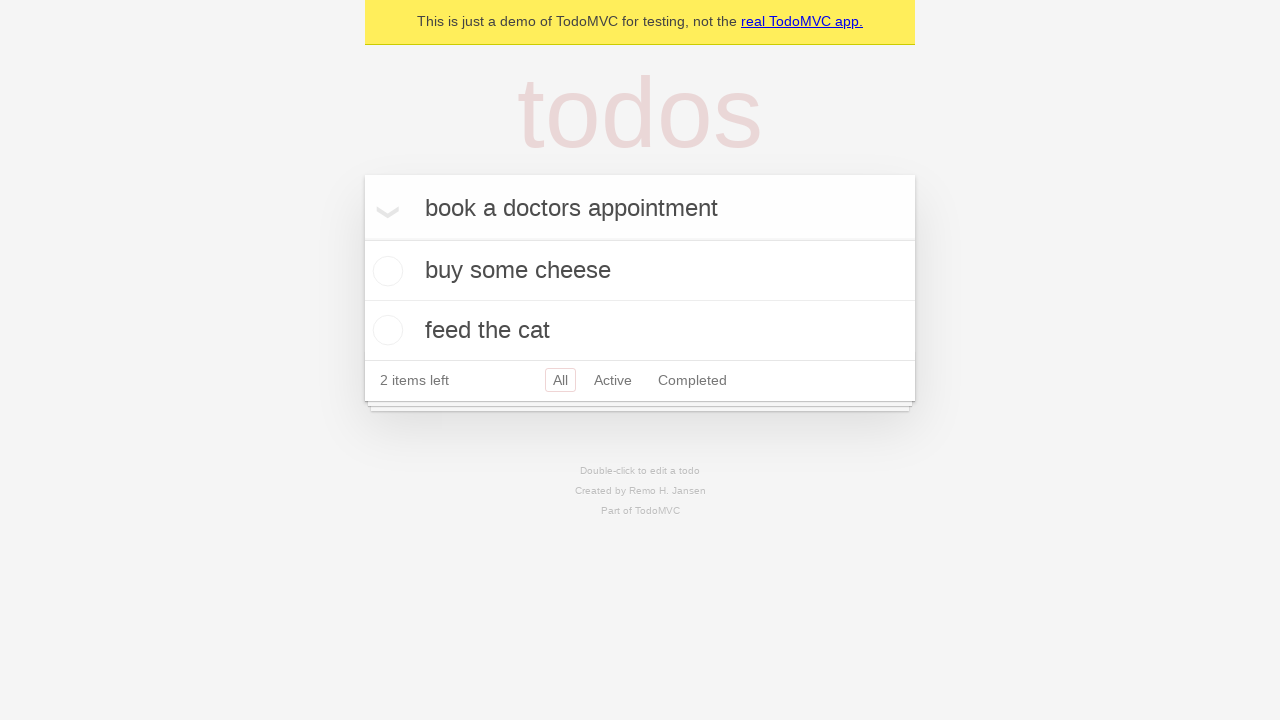

Pressed Enter to create third todo item on .new-todo
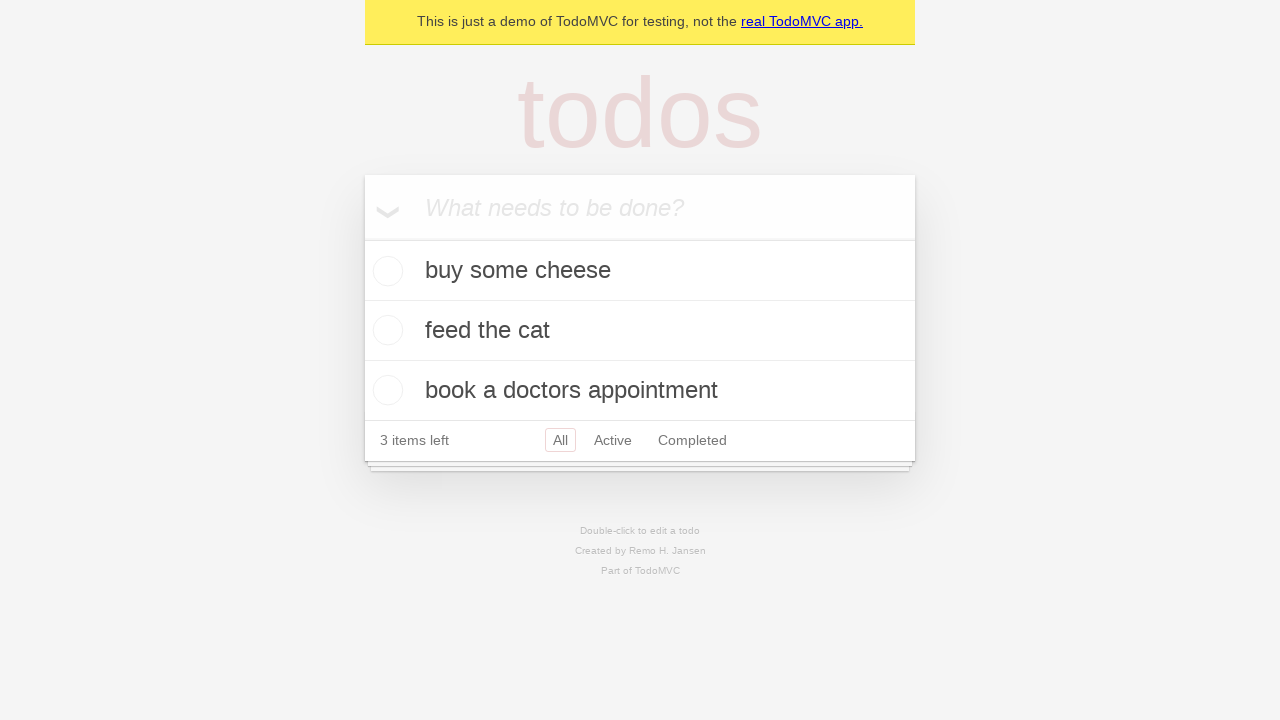

All three todo items loaded and visible
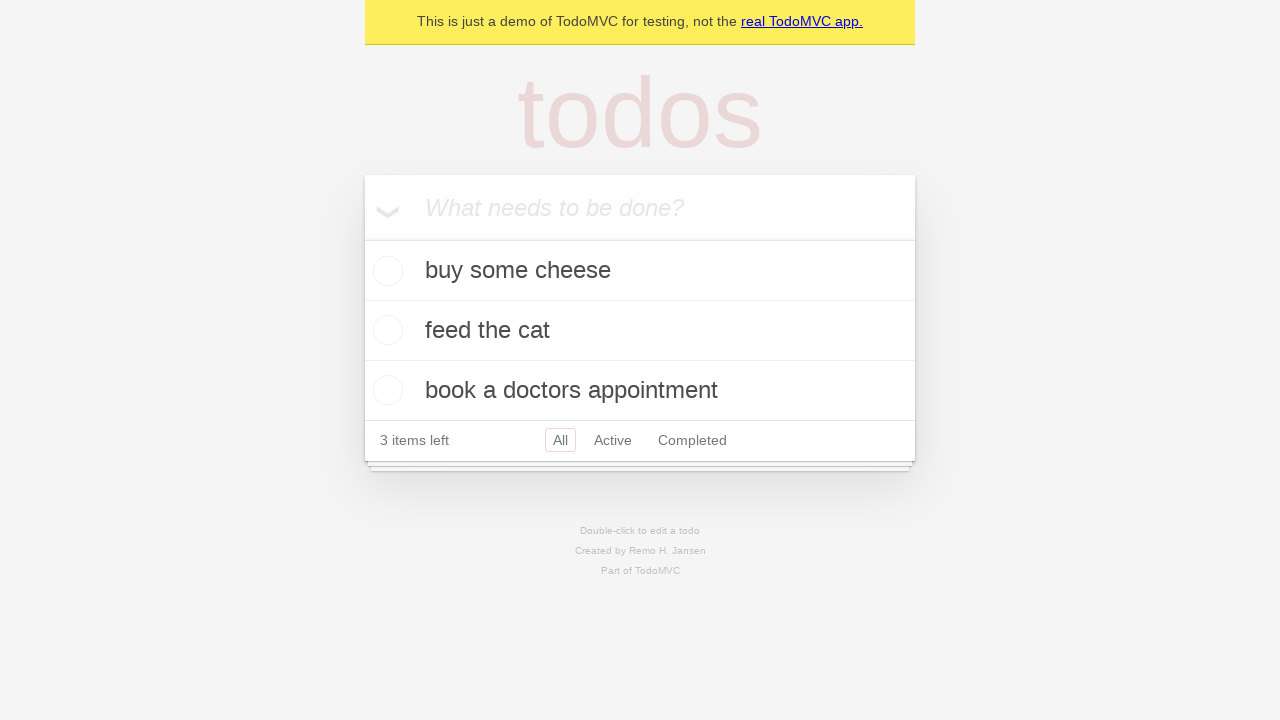

Clicked toggle-all checkbox to mark all items as completed at (362, 238) on .toggle-all
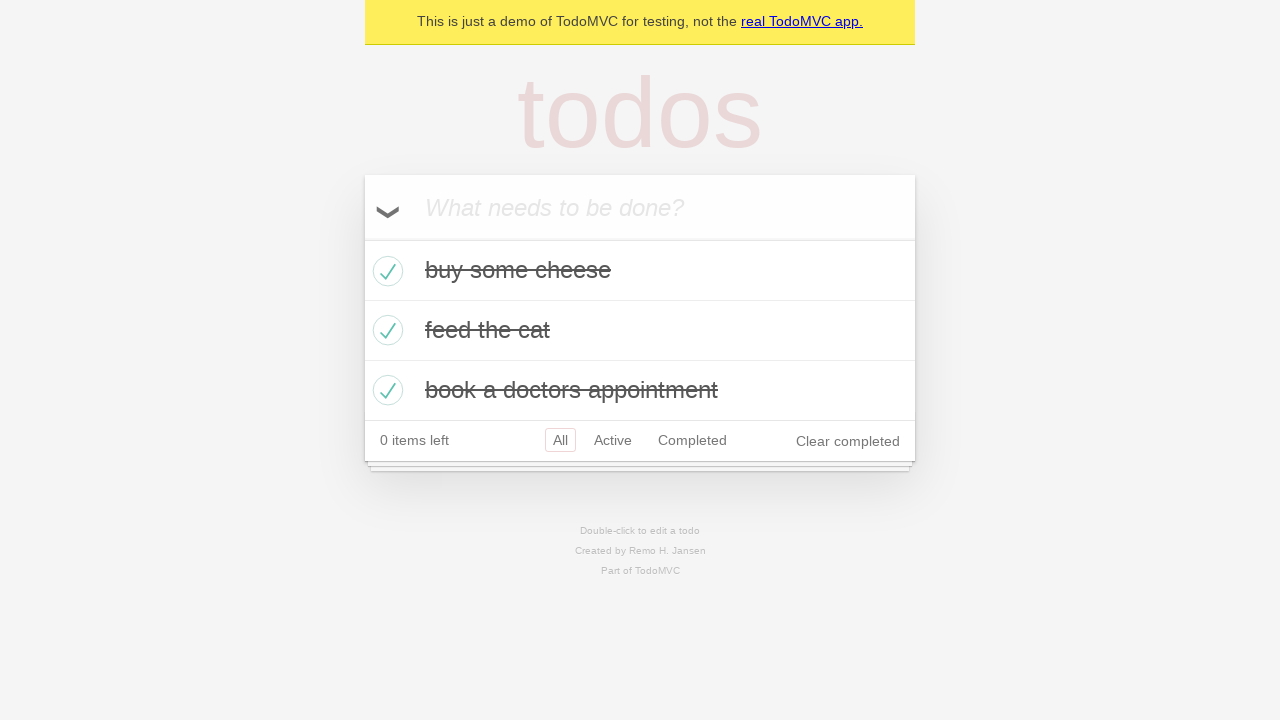

Clicked toggle-all checkbox to clear completed state of all items at (362, 238) on .toggle-all
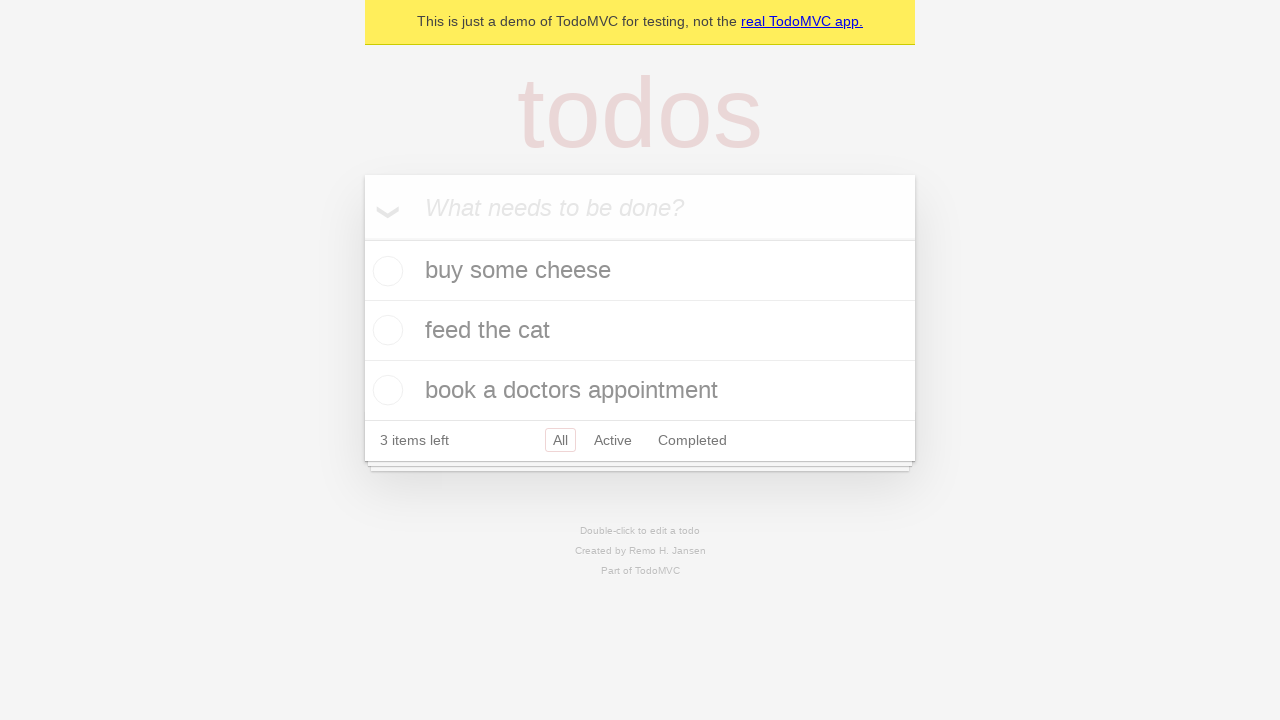

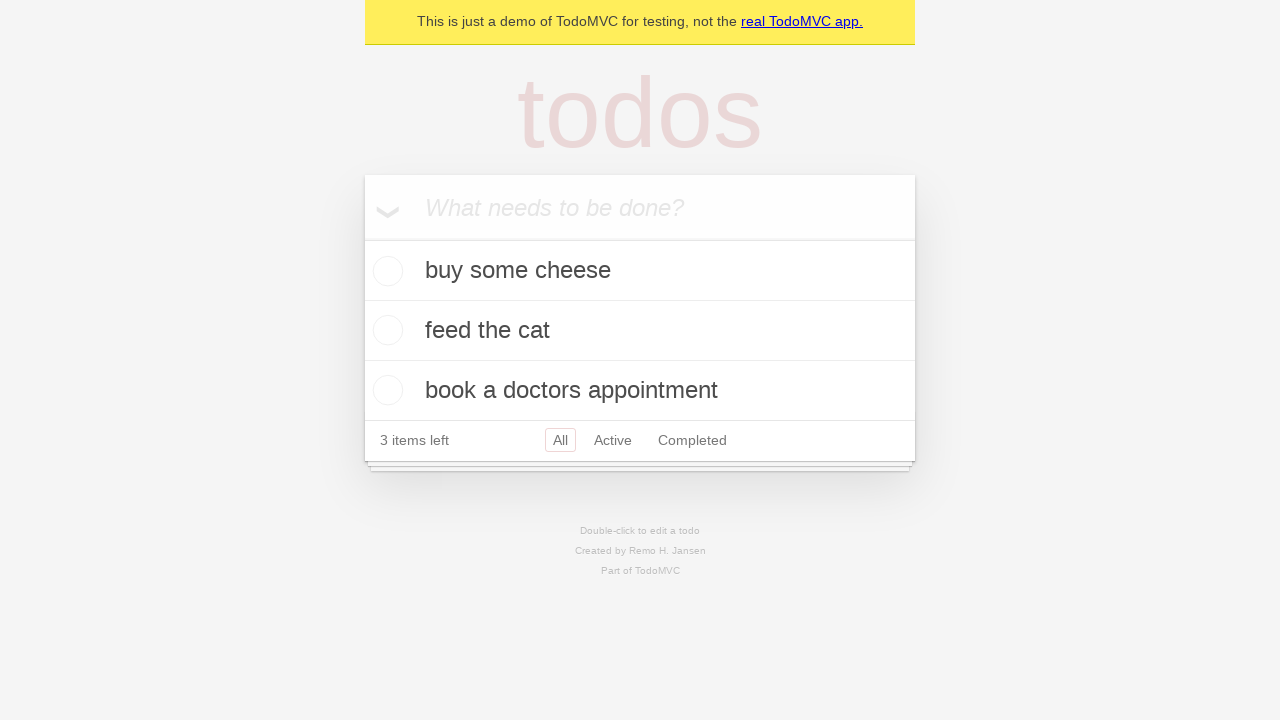